Navigates to the sign-in page by clicking Get Started and then the Sign In link

Starting URL: https://dsportalapp.herokuapp.com/

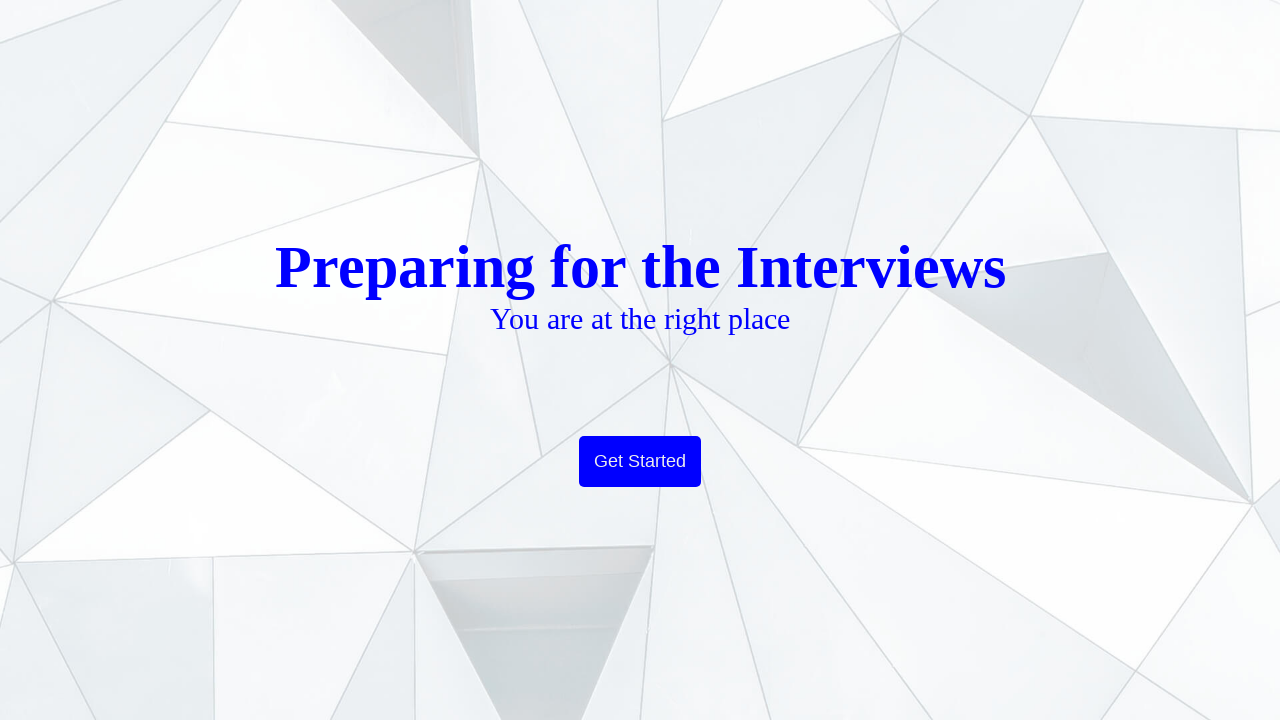

Clicked Get Started button on homepage at (640, 462) on xpath=/html/body/div[1]/div/div/a/button
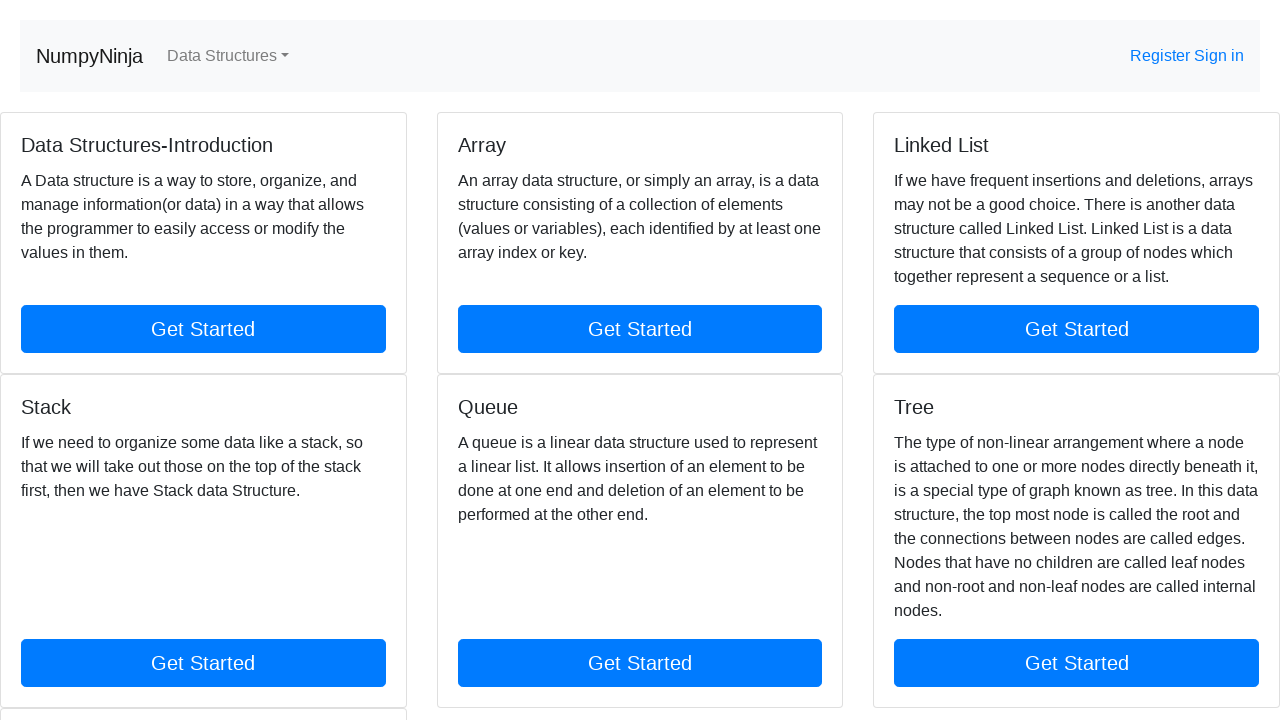

Clicked Sign In link in navigation menu at (1219, 56) on xpath=//*[@id="navbarCollapse"]/div[2]/ul/a[3]
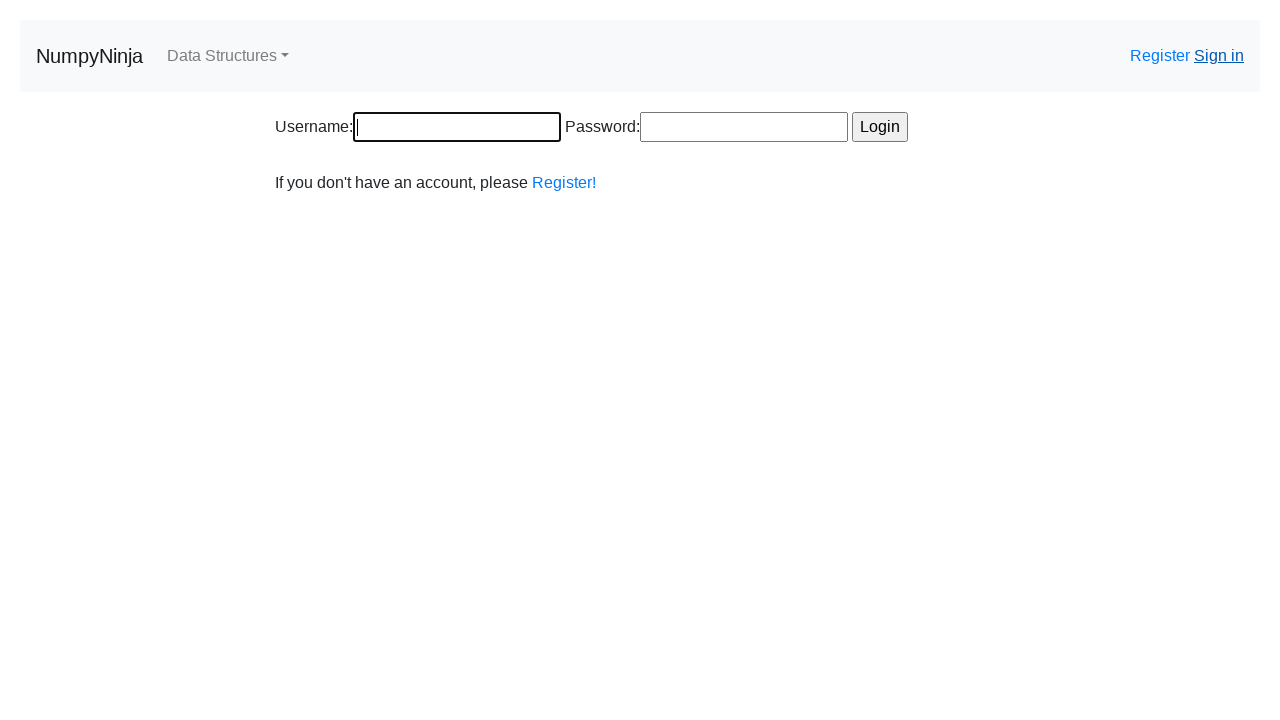

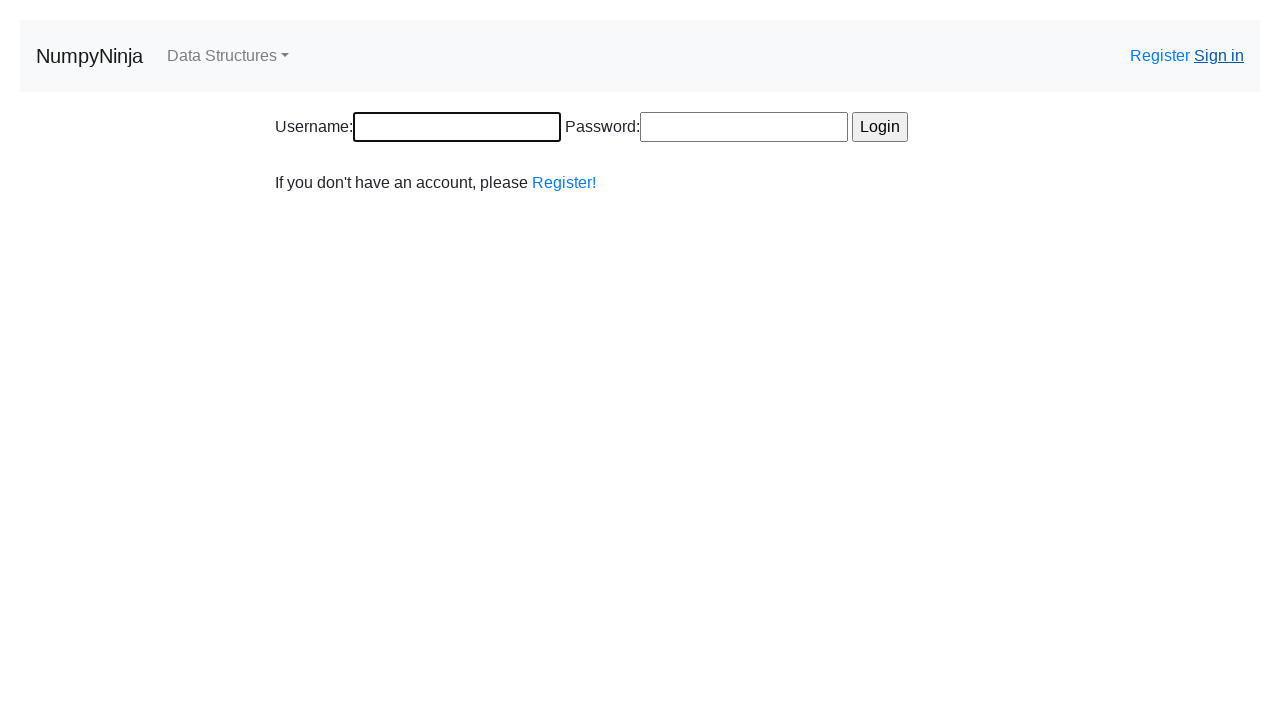